Tests window switching functionality by clicking on a link that opens a new window, then switching to that new window and verifying the navigation was successful.

Starting URL: https://fund.eastmoney.com/

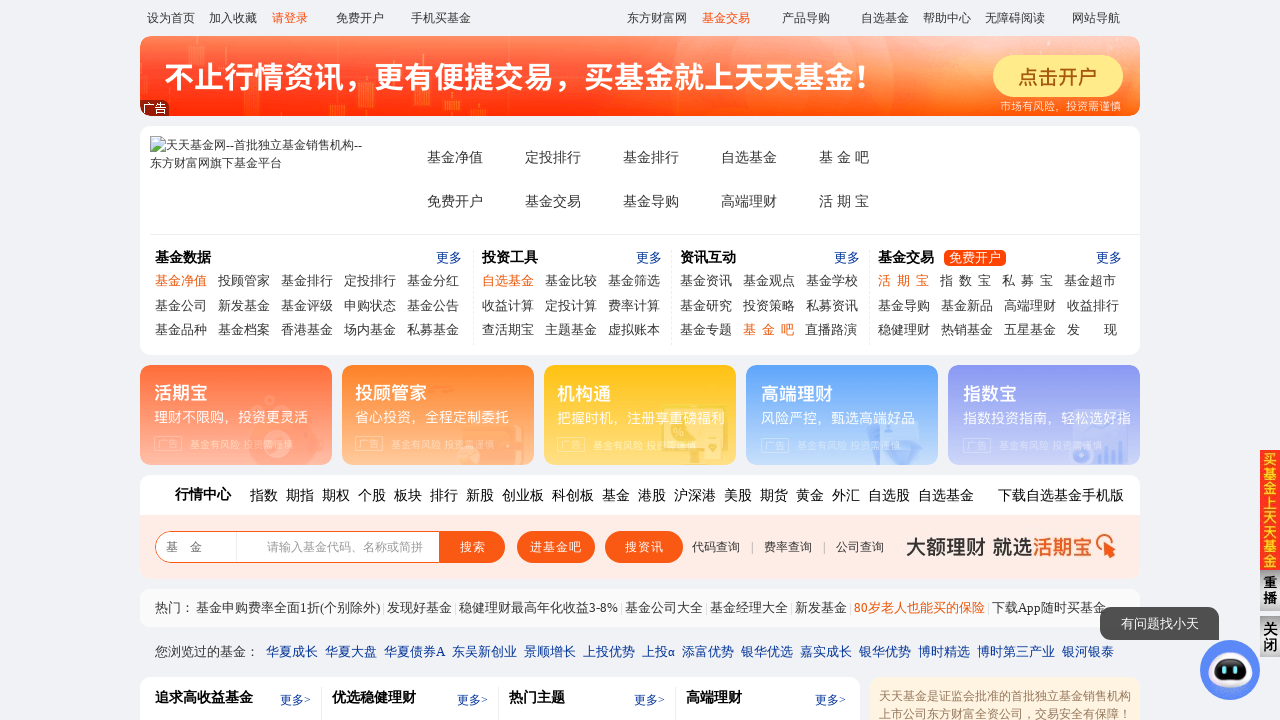

Located fund element link
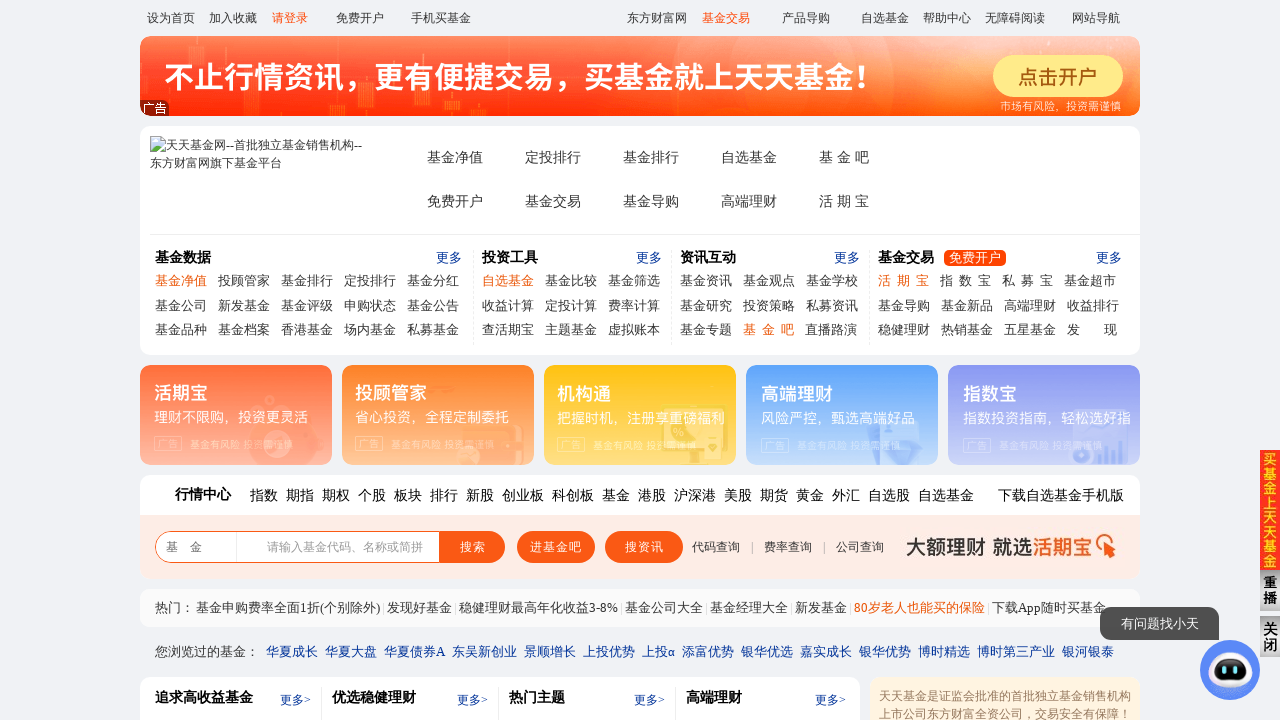

Retrieved href attribute from fund element
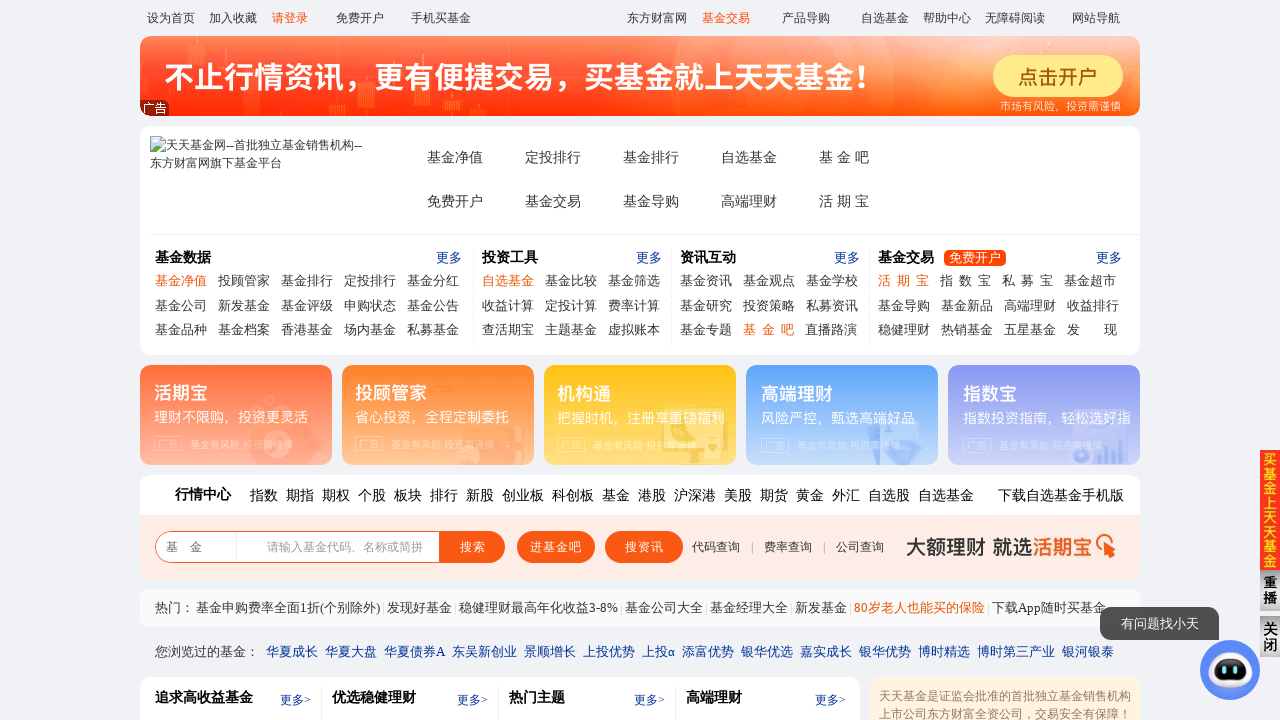

Clicked fund element link to open new window at (440, 158) on .wrapper_min .jz a >> nth=0
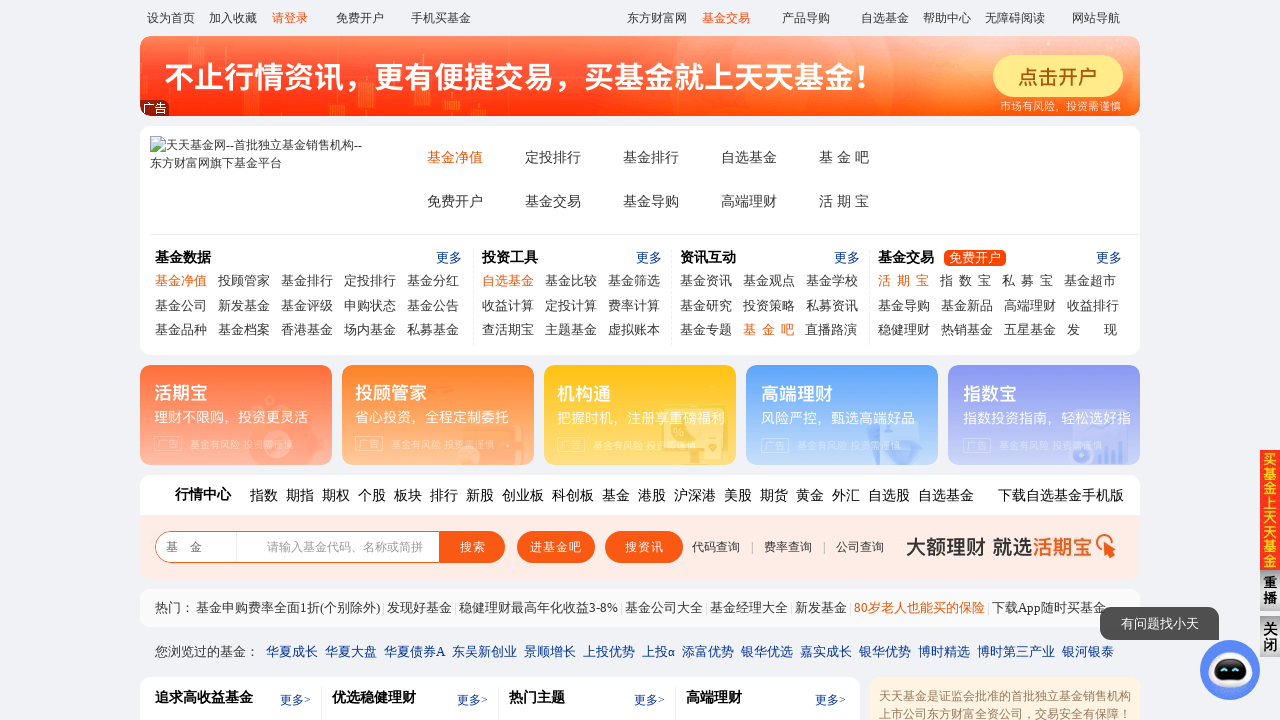

Captured new page reference from window
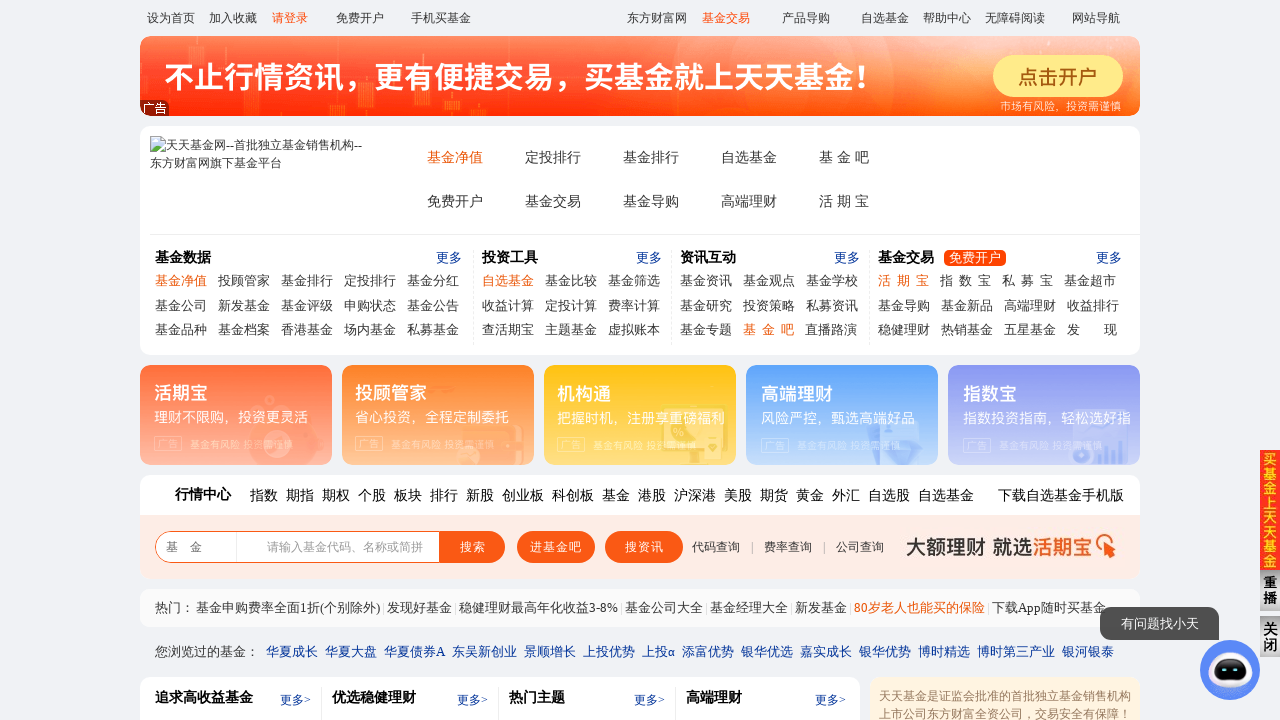

Waited for new page to fully load
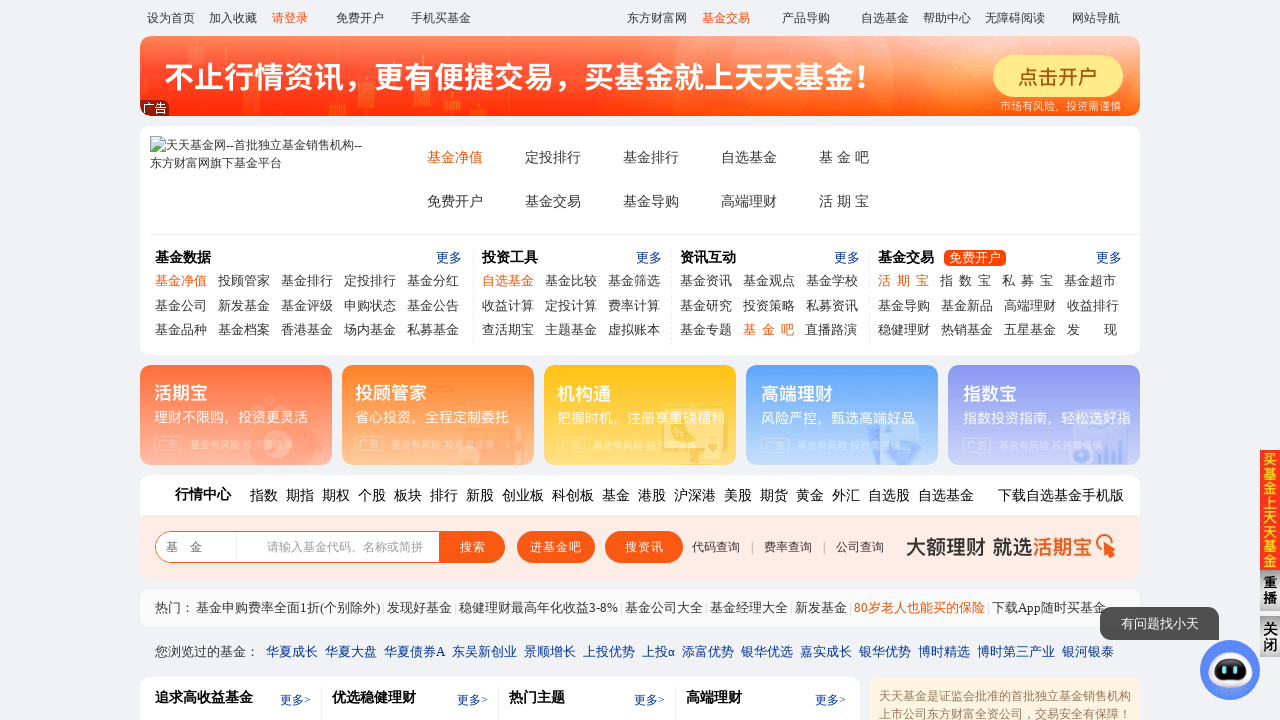

Verified new page URL matches fund.html path
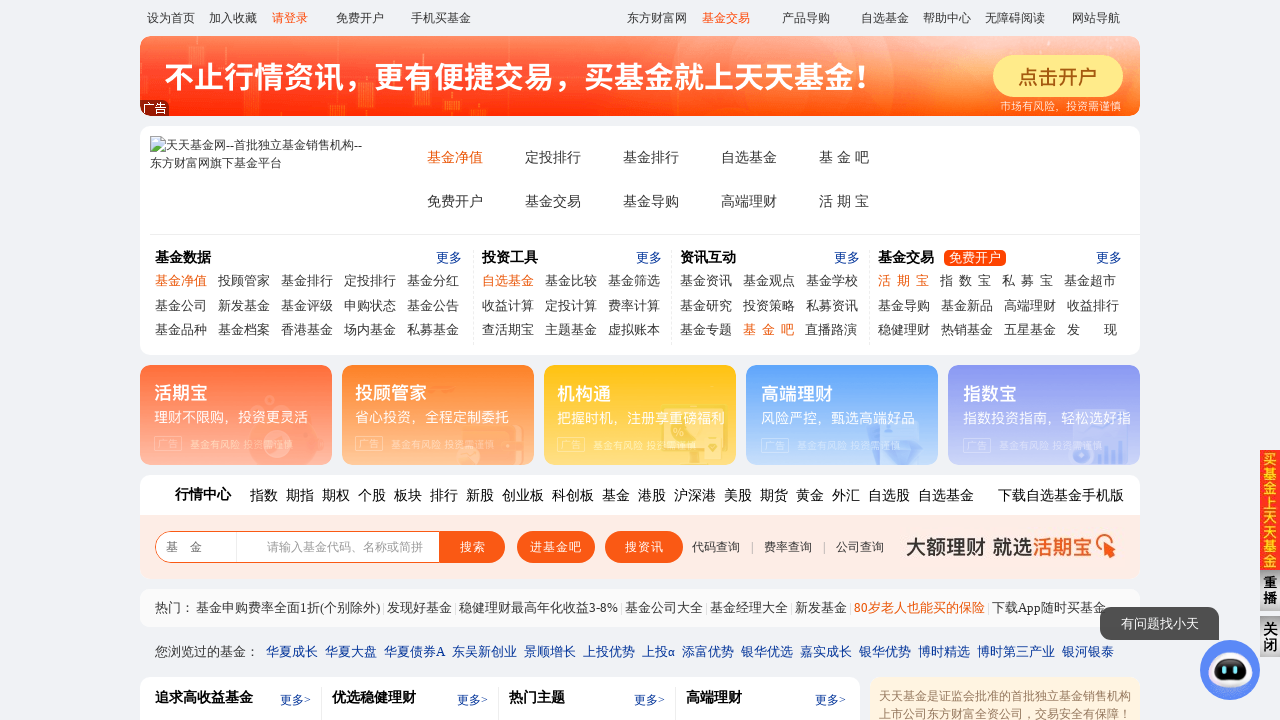

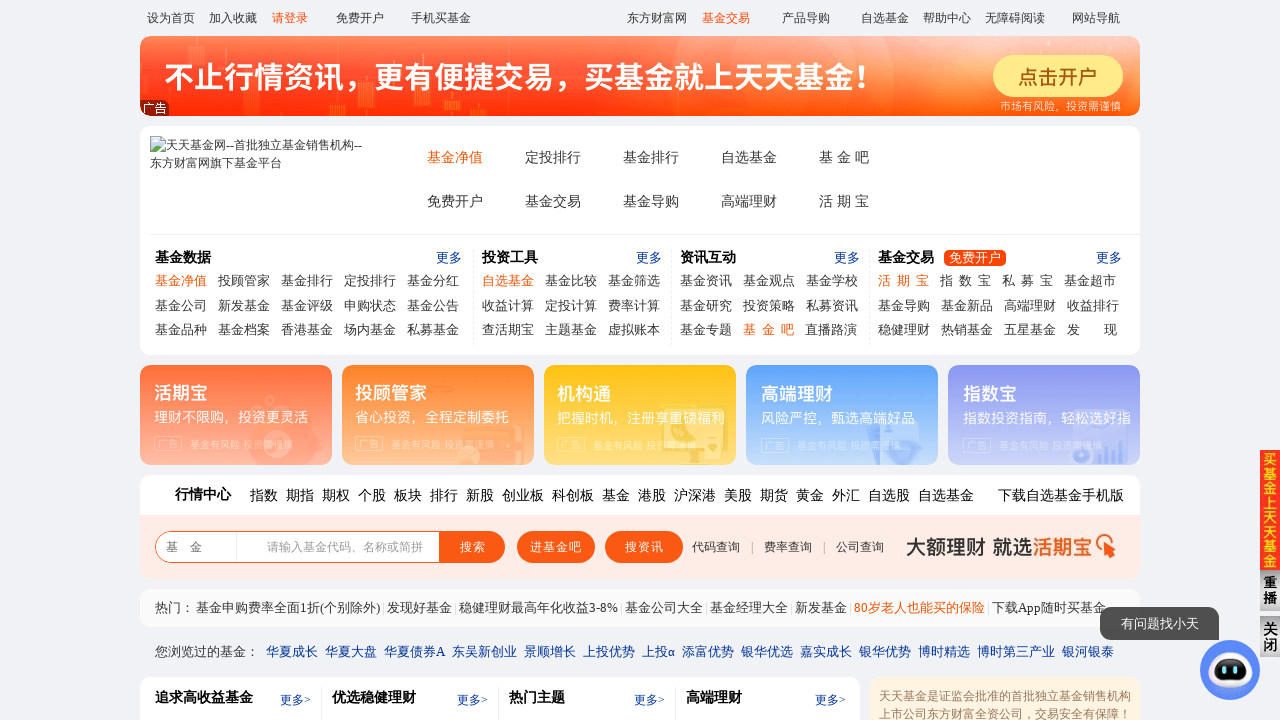